Tests filtering to display only completed todo items

Starting URL: https://demo.playwright.dev/todomvc

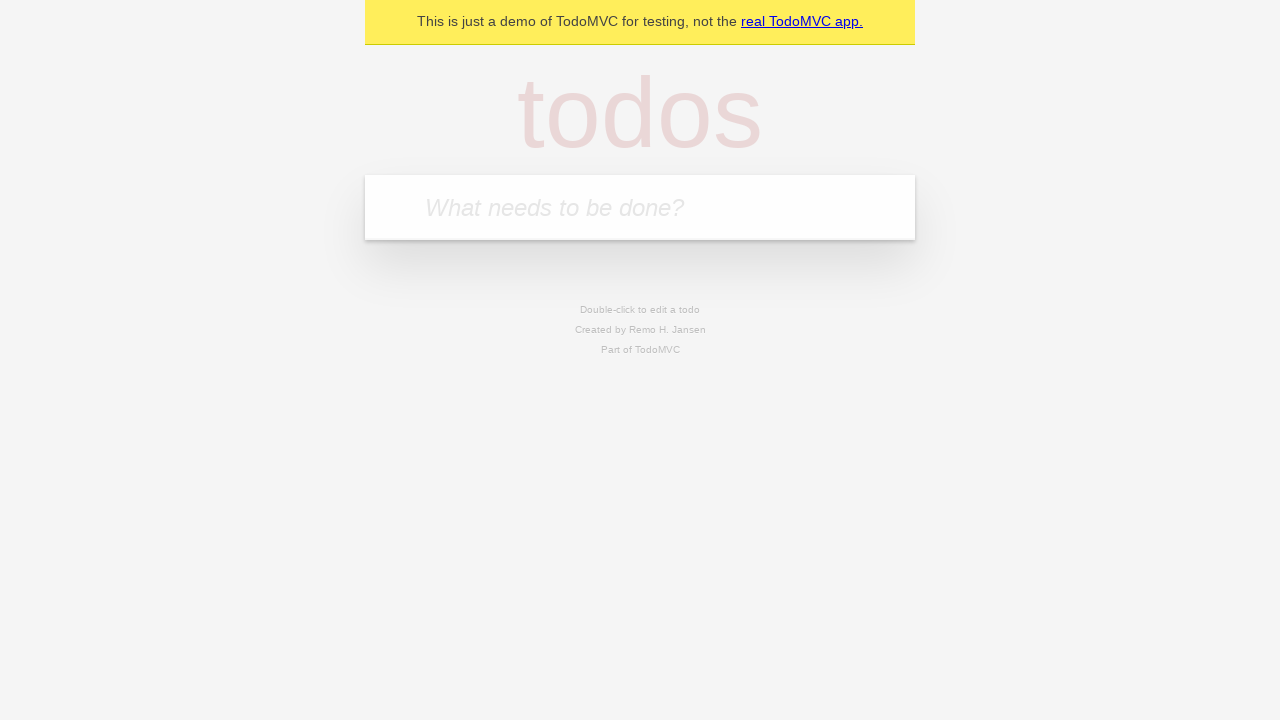

Filled new todo input with 'buy some cheese' on .new-todo
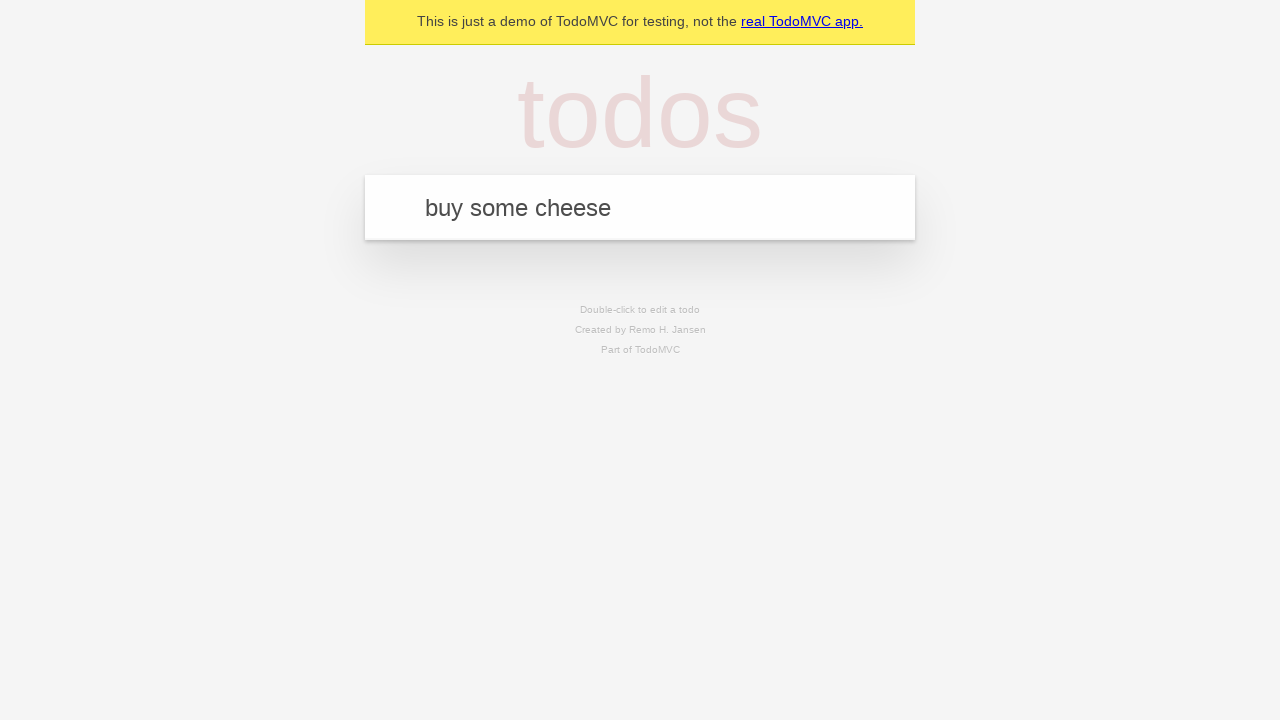

Pressed Enter to create first todo item on .new-todo
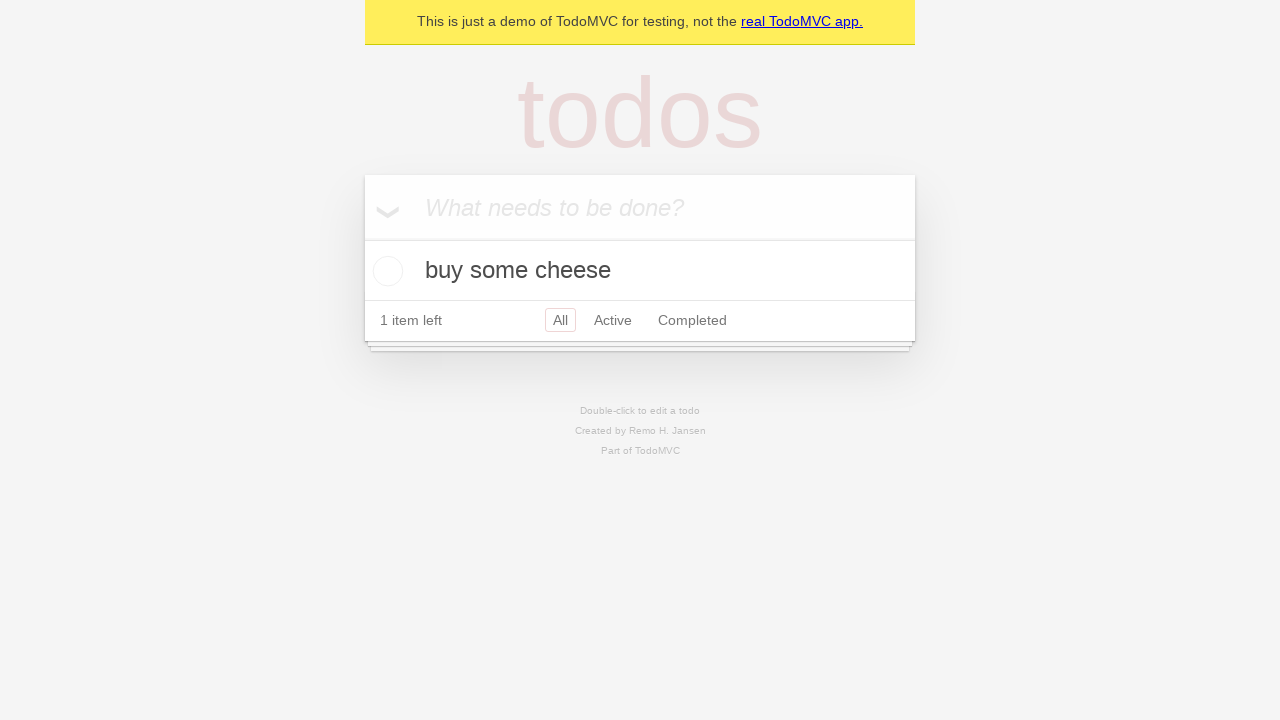

Filled new todo input with 'feed the cat' on .new-todo
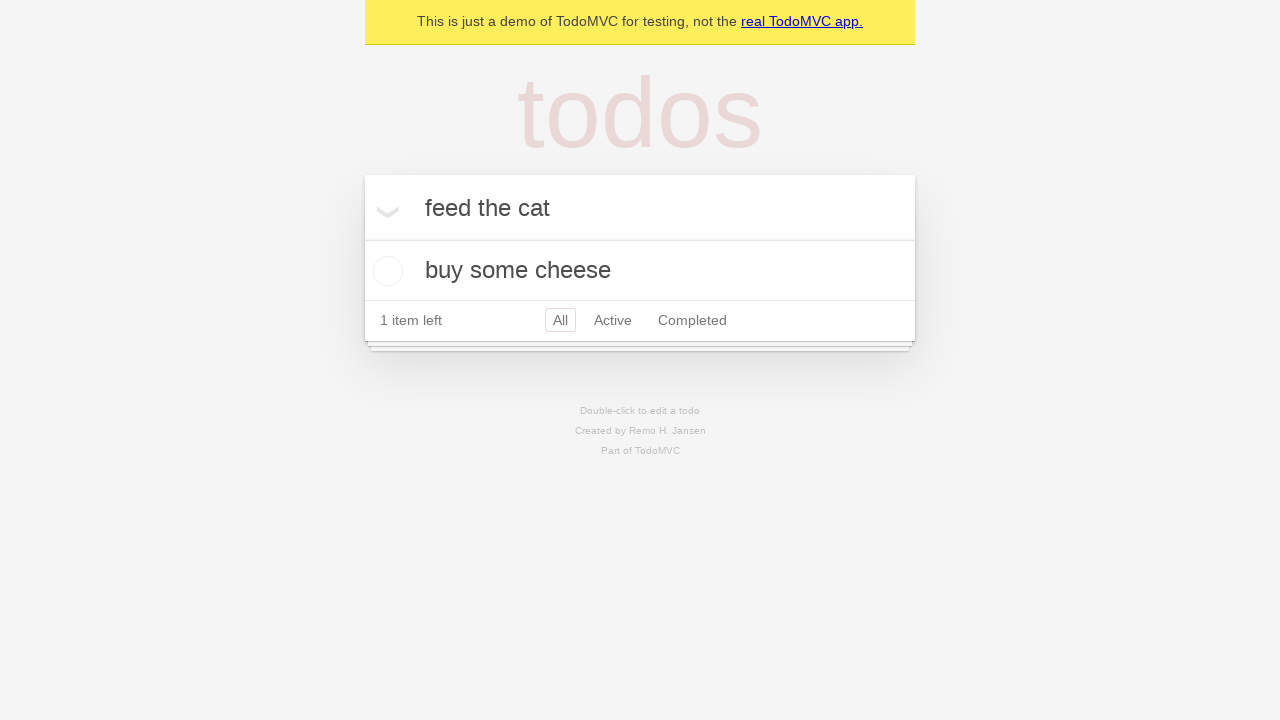

Pressed Enter to create second todo item on .new-todo
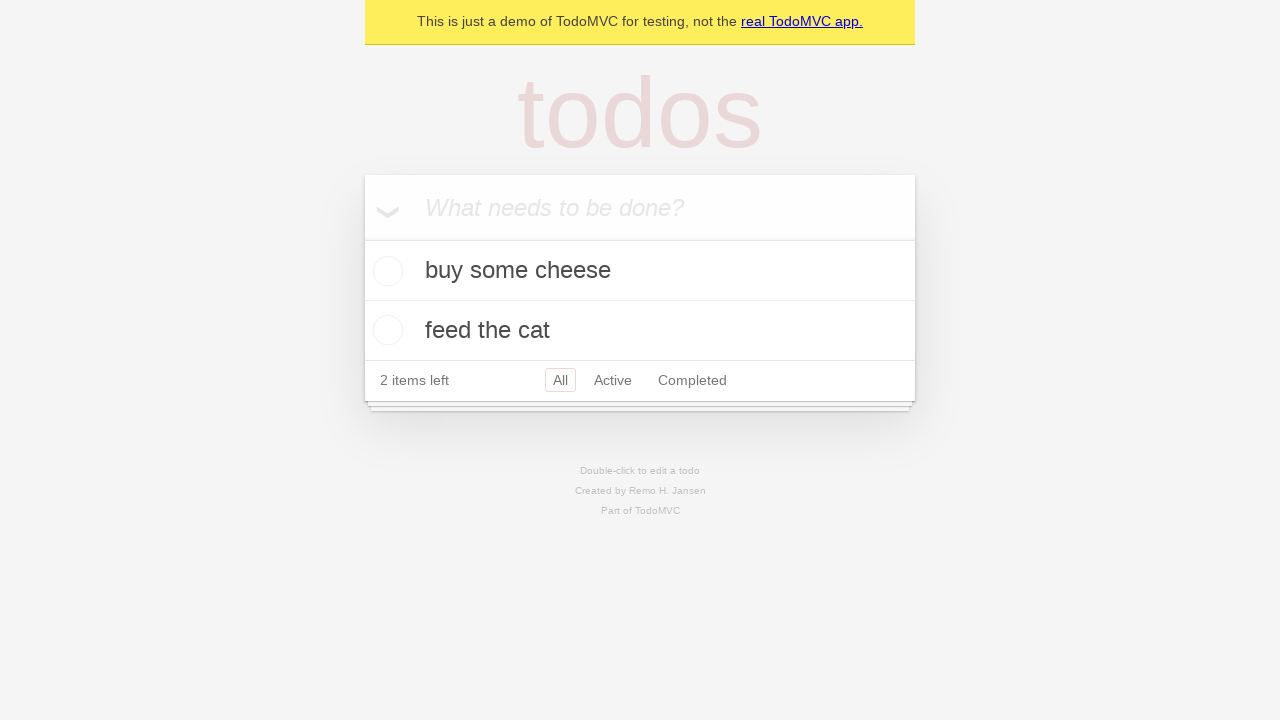

Filled new todo input with 'book a doctors appointment' on .new-todo
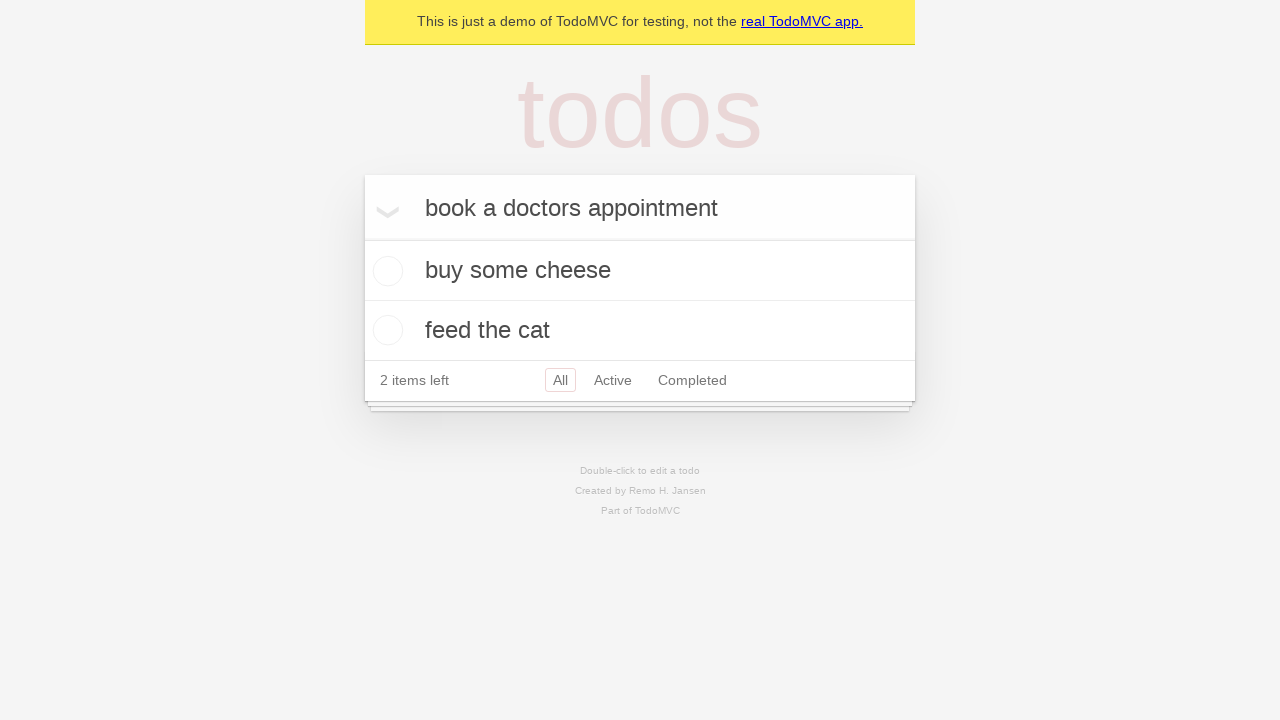

Pressed Enter to create third todo item on .new-todo
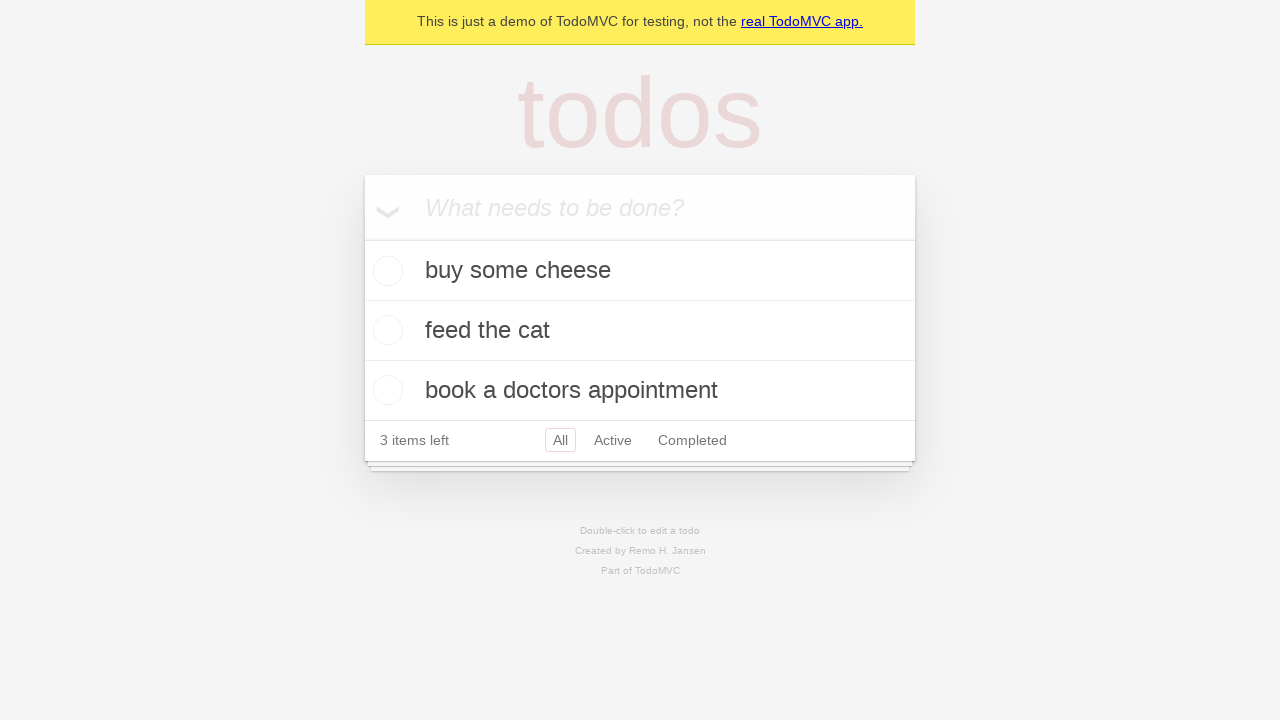

Waited for all three todo items to be visible
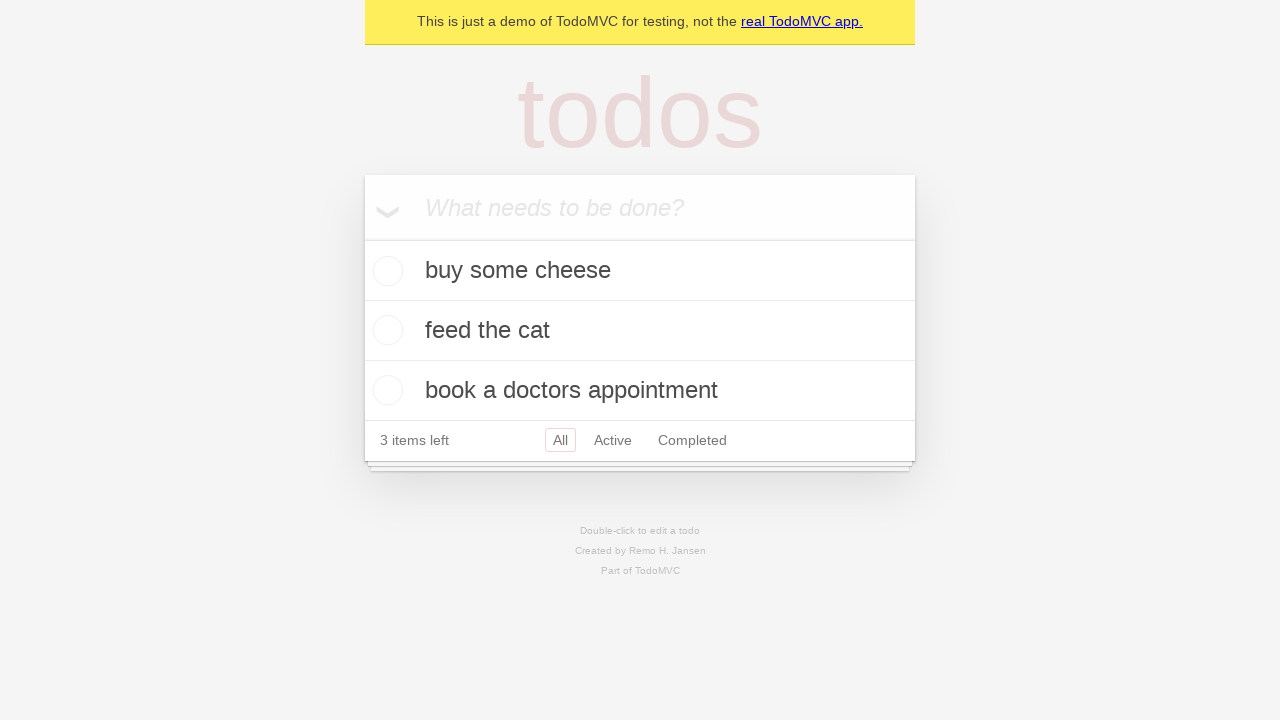

Checked the second todo item as completed at (385, 330) on .todo-list li .toggle >> nth=1
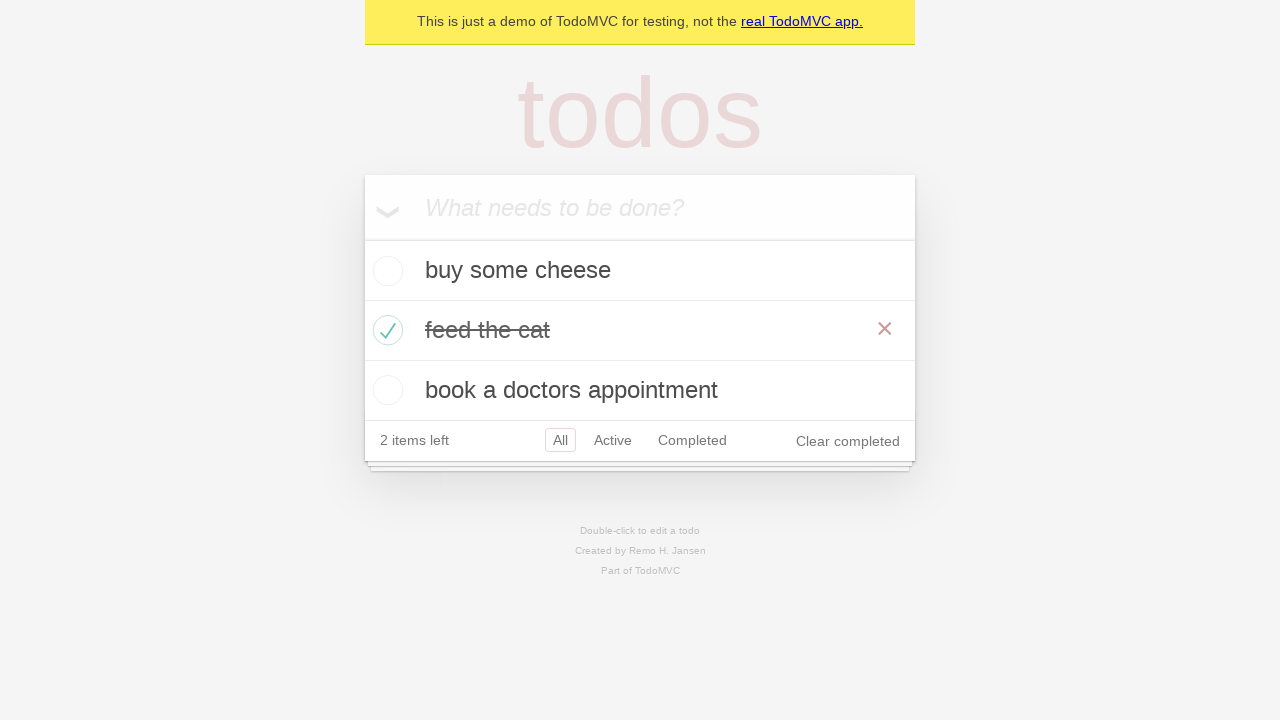

Clicked Completed filter to display only completed items at (692, 440) on .filters >> text=Completed
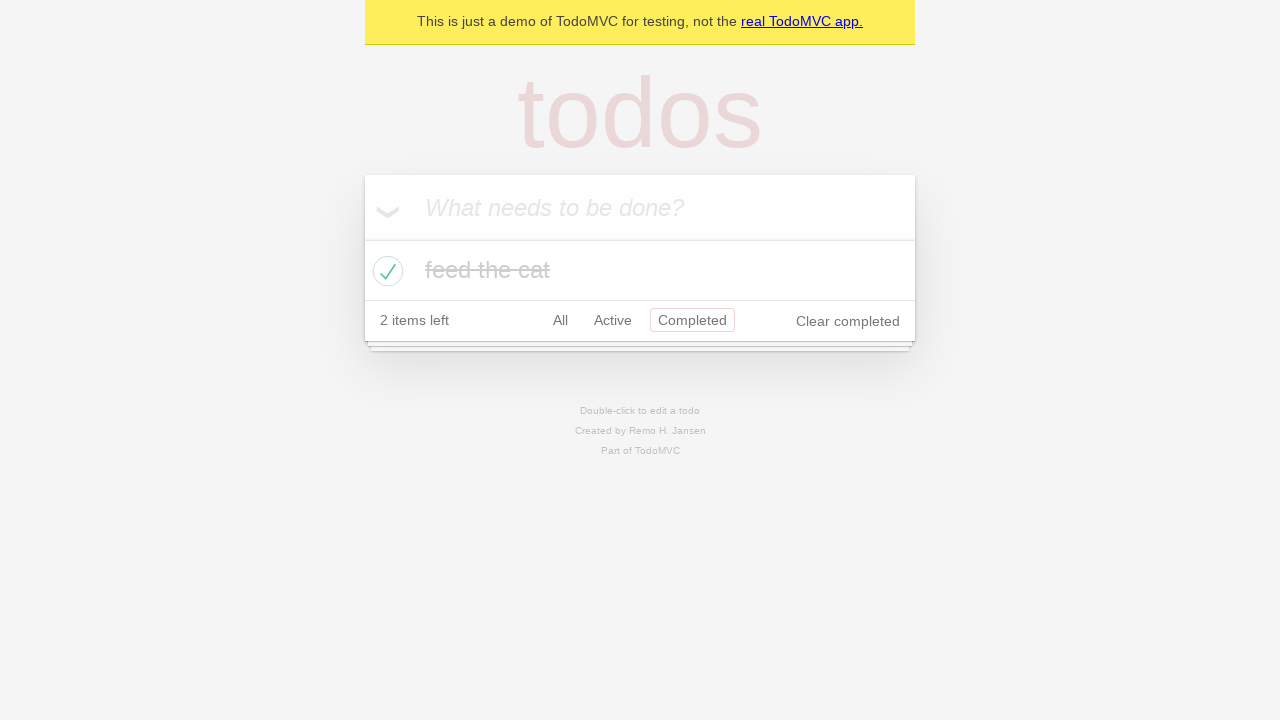

Waited for filtered todo list to load showing only completed items
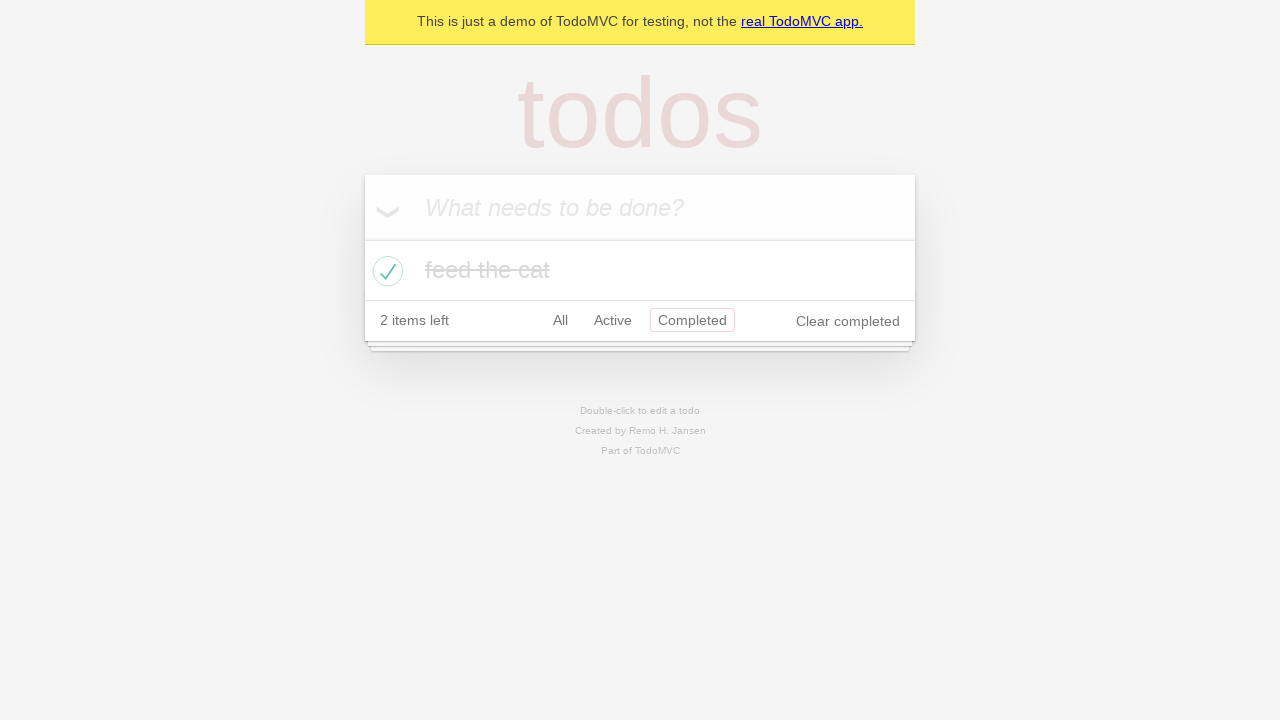

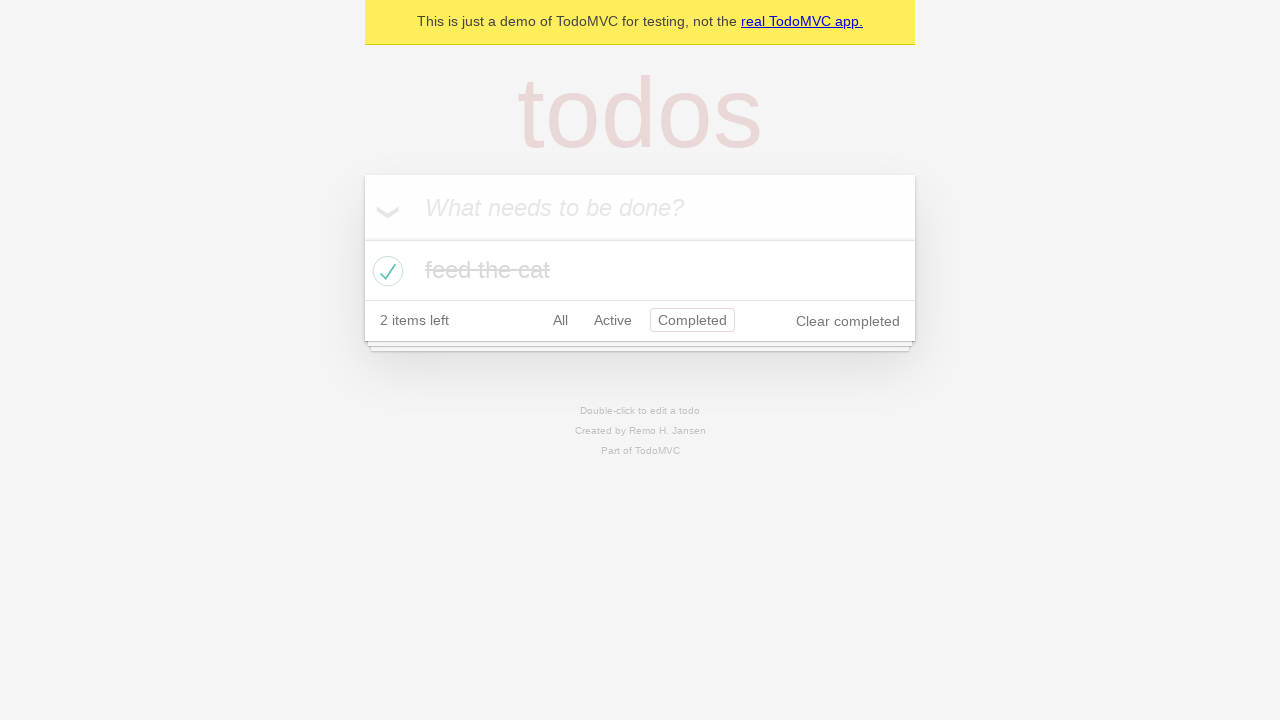